Tests that marking a todo as completed while viewing 'All' filter keeps the todo visible but shows it as completed.

Starting URL: https://todomvc.com/examples/typescript-angular/#/

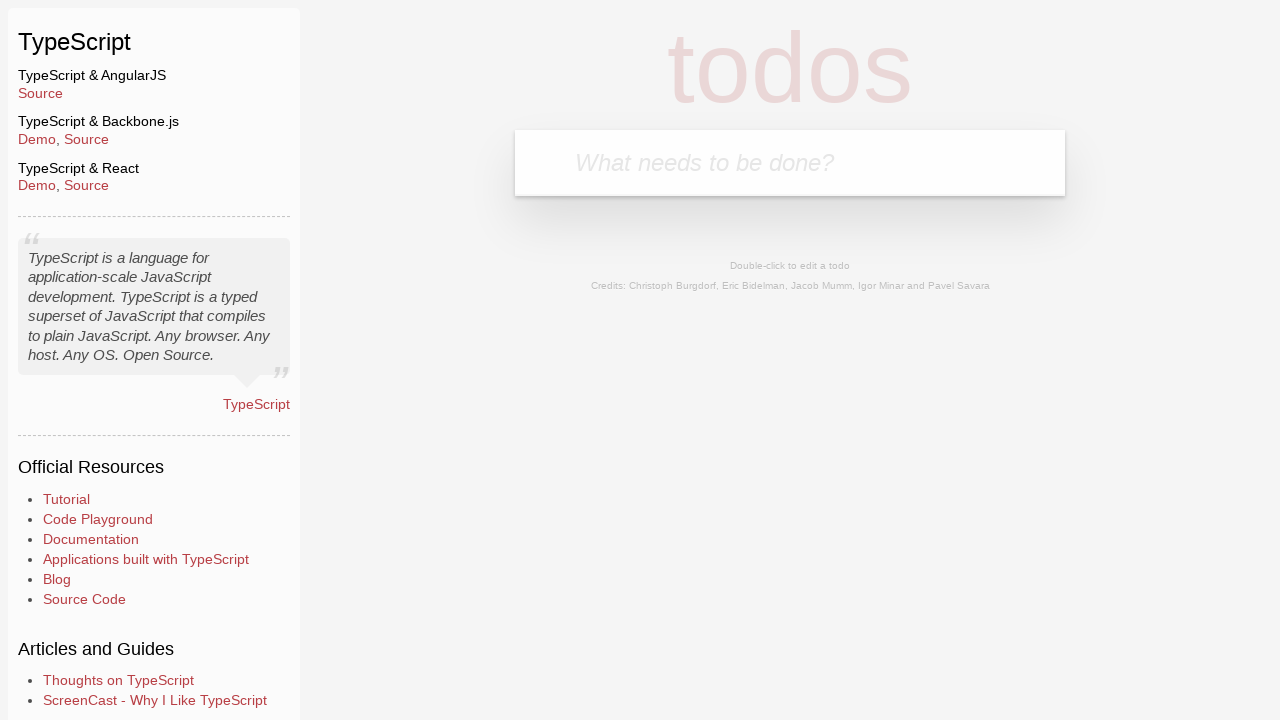

Filled new todo input field with 'Example1' on .new-todo
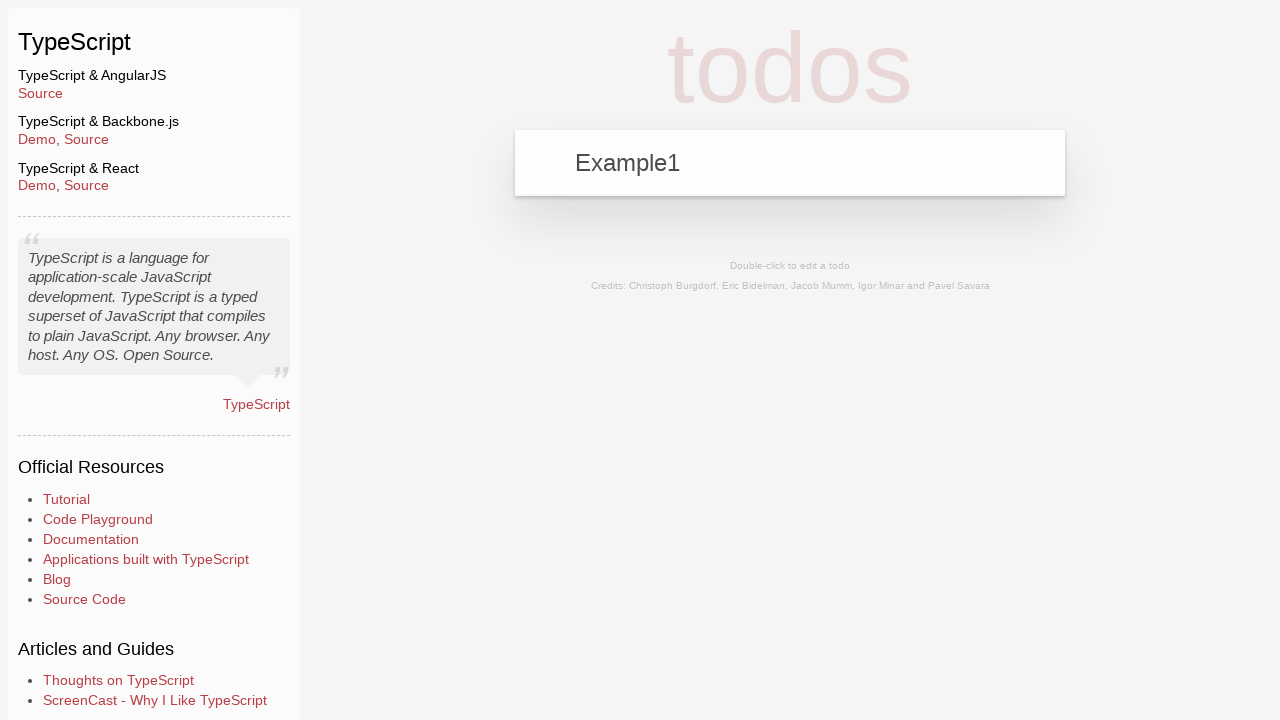

Pressed Enter to create the new todo on .new-todo
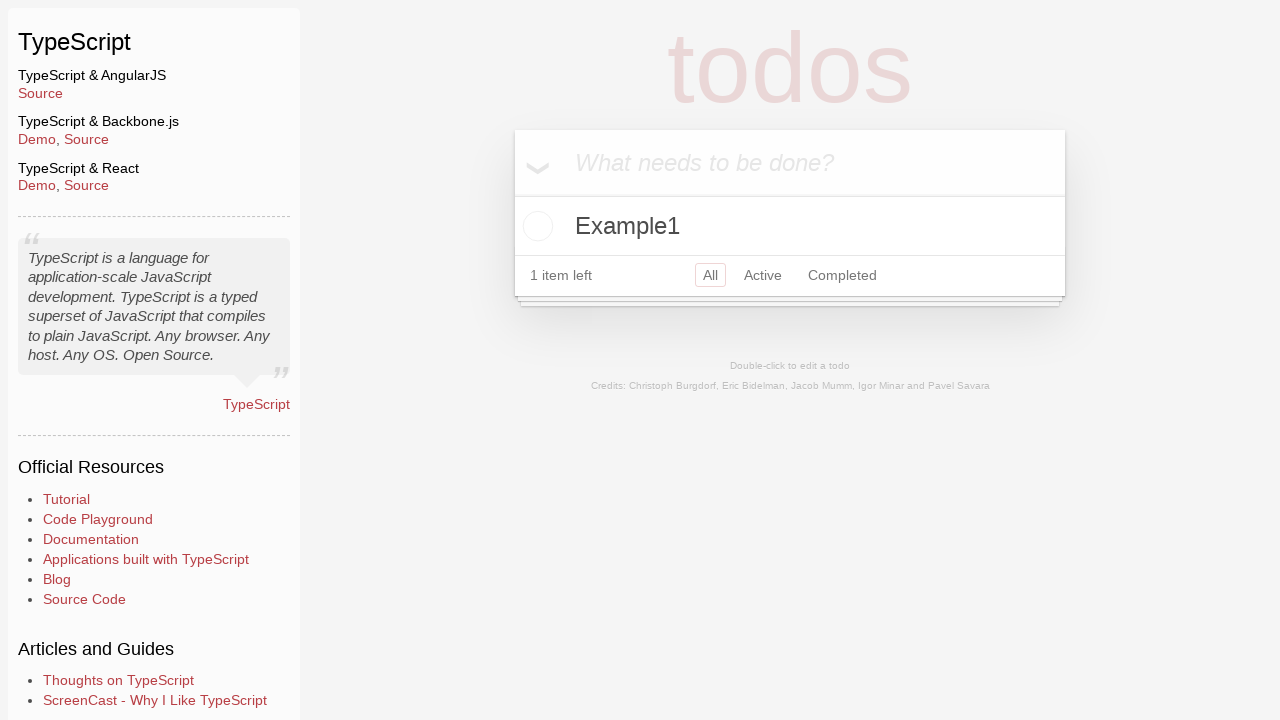

Clicked the 'All' filter button at (710, 275) on a[href='#/']
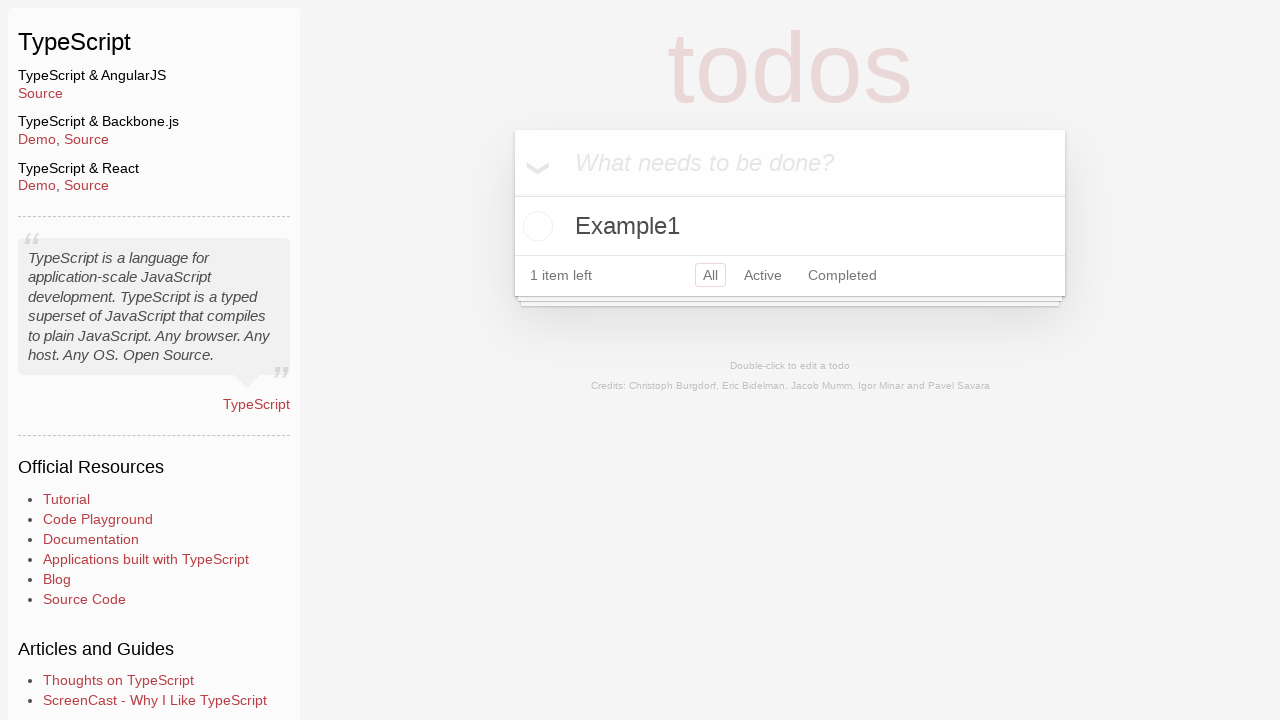

Clicked checkbox to mark 'Example1' as completed at (535, 226) on xpath=//label[text()='Example1']/preceding-sibling::input[@type='checkbox']
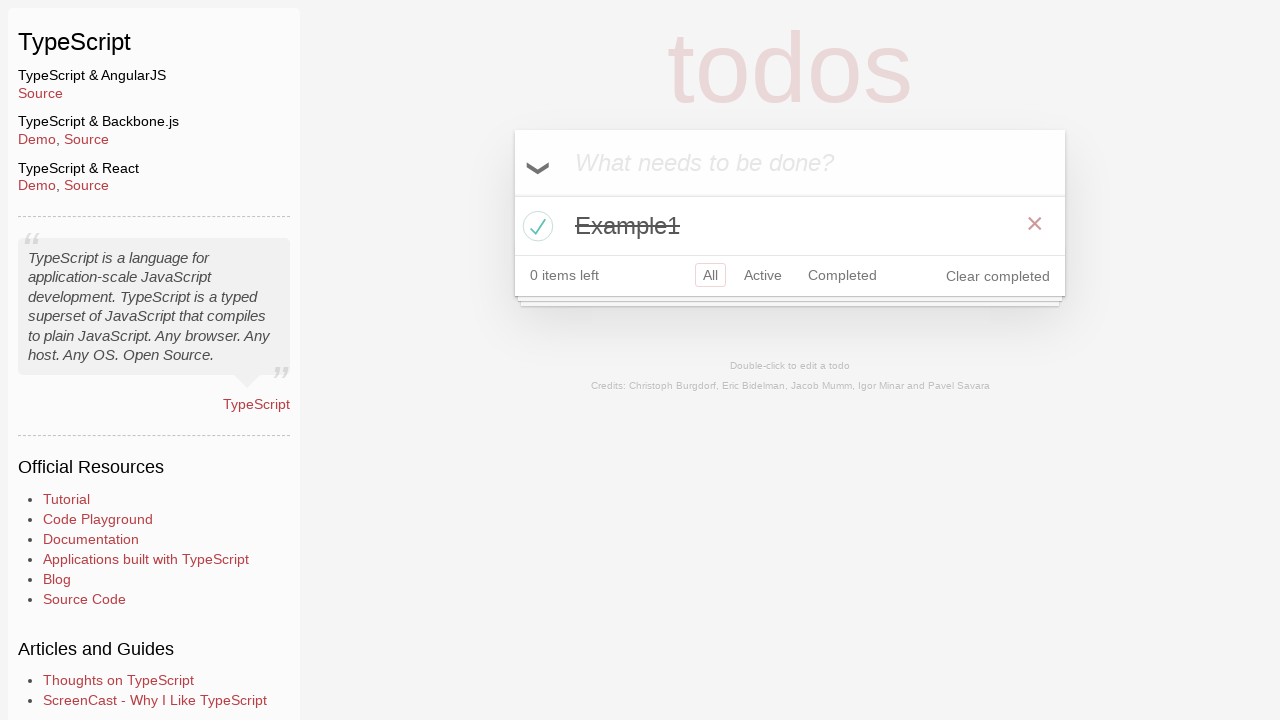

Todo 'Example1' is now displayed as completed
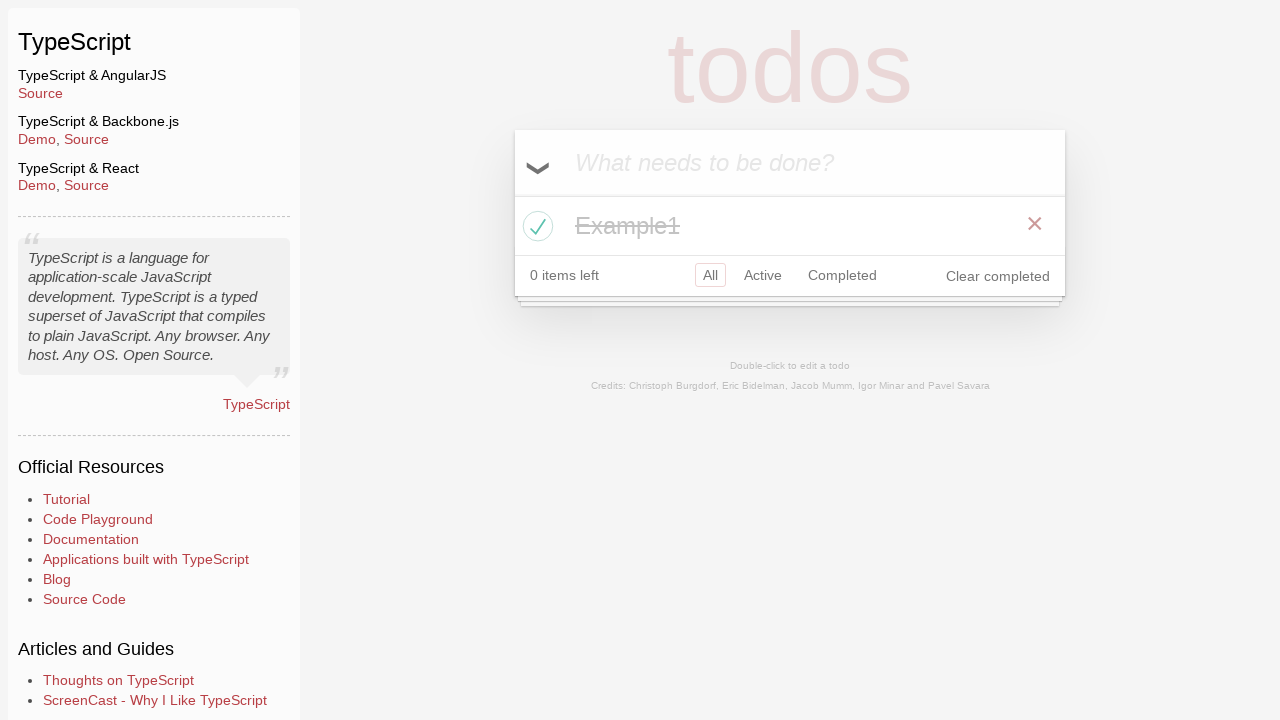

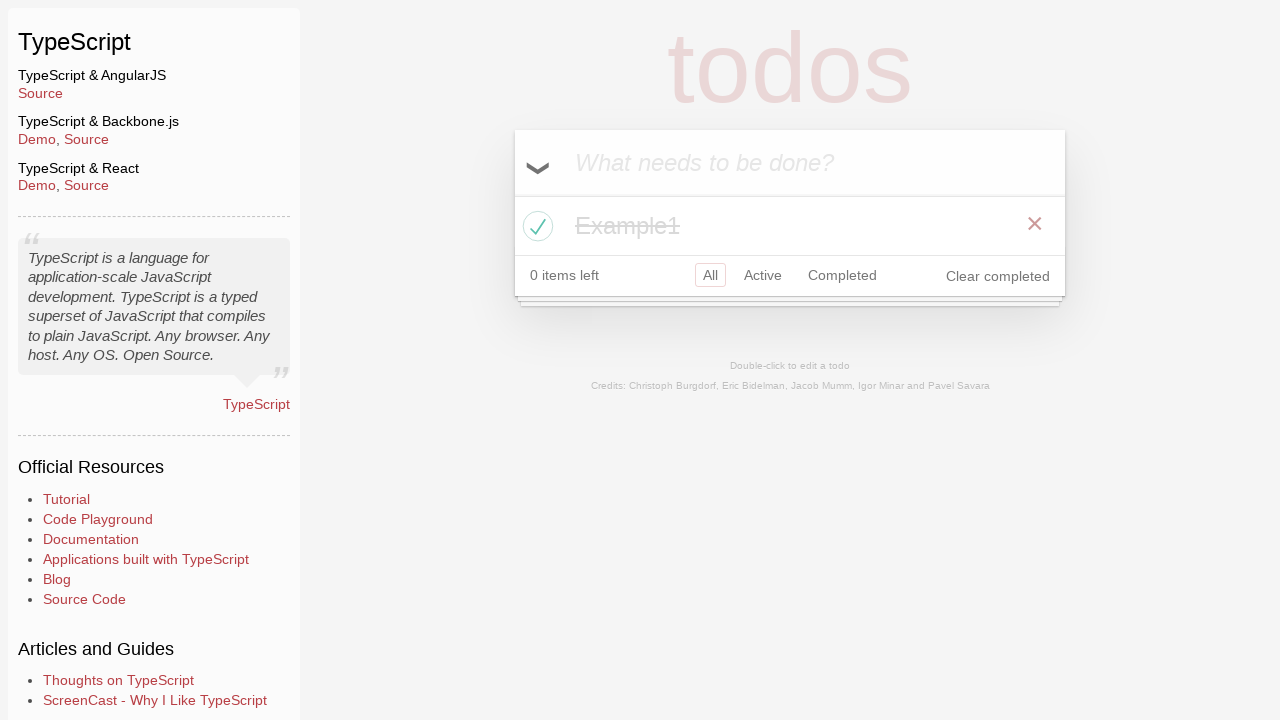